Tests calculator shows intermediate expression "5 + 7" when 5+7+ is entered

Starting URL: http://mhunterak.github.io/calc.html

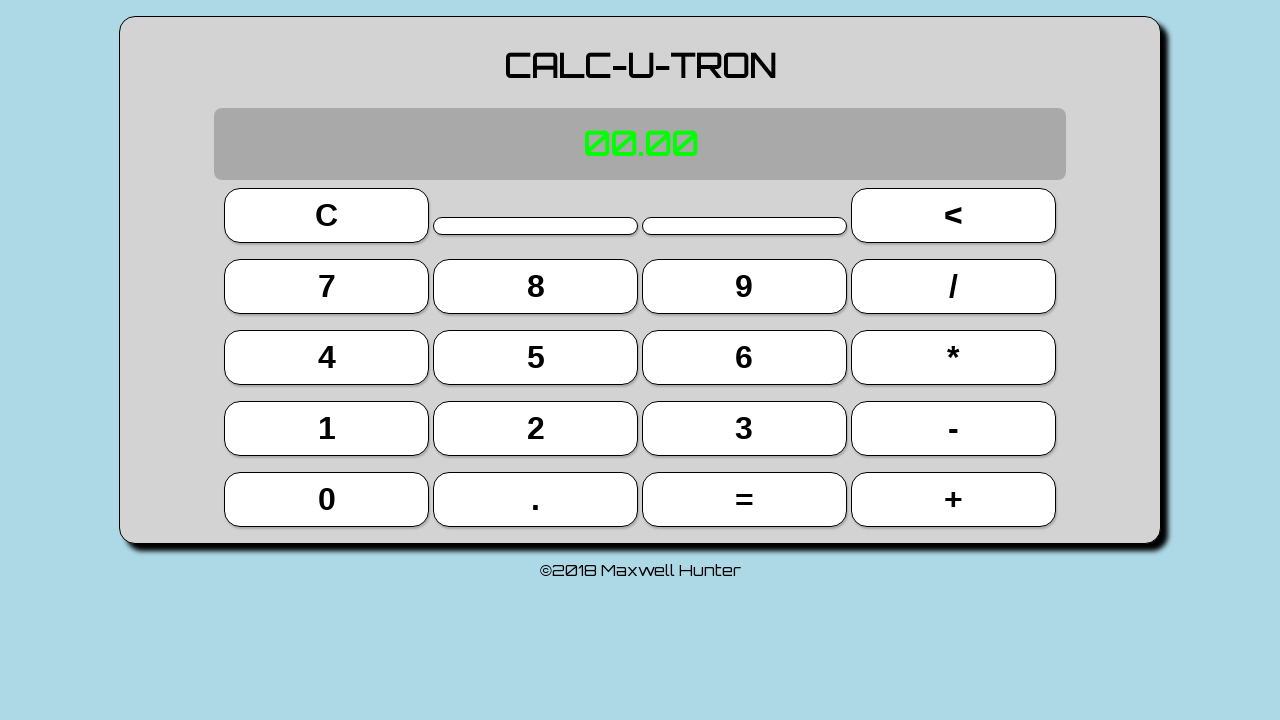

Waited for page to load with domcontentloaded state
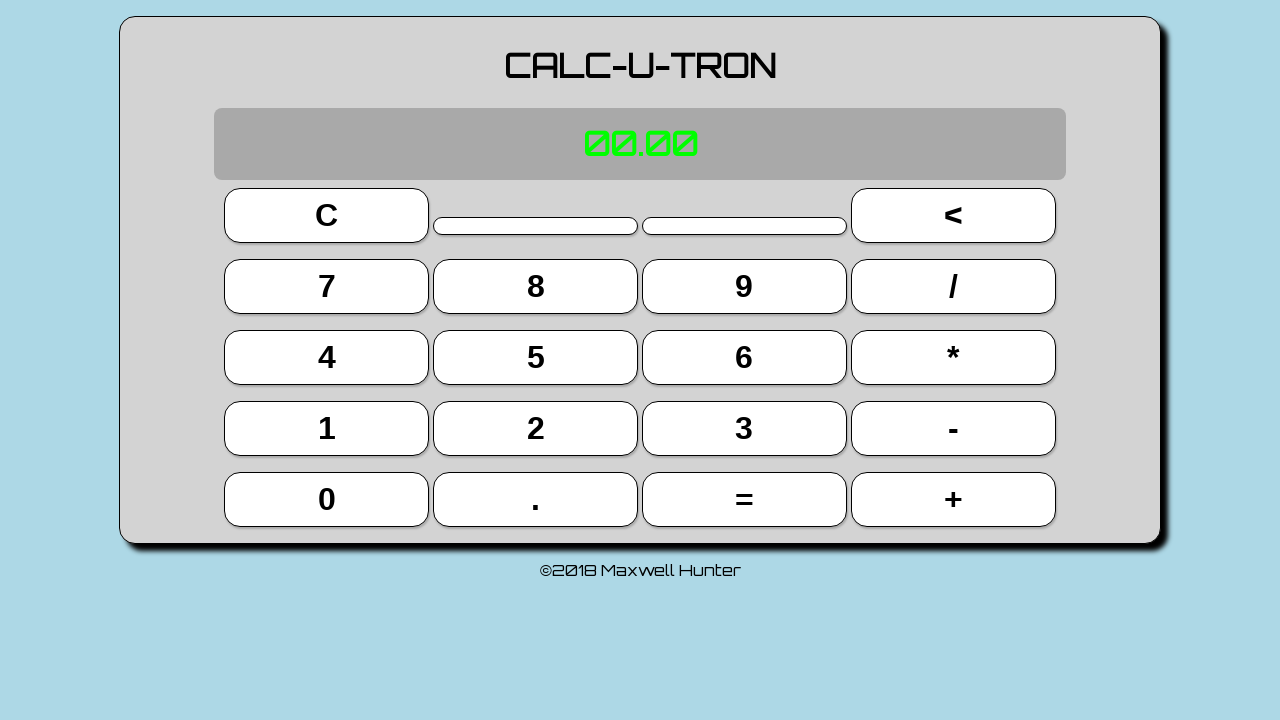

Reloaded calculator page to clear state
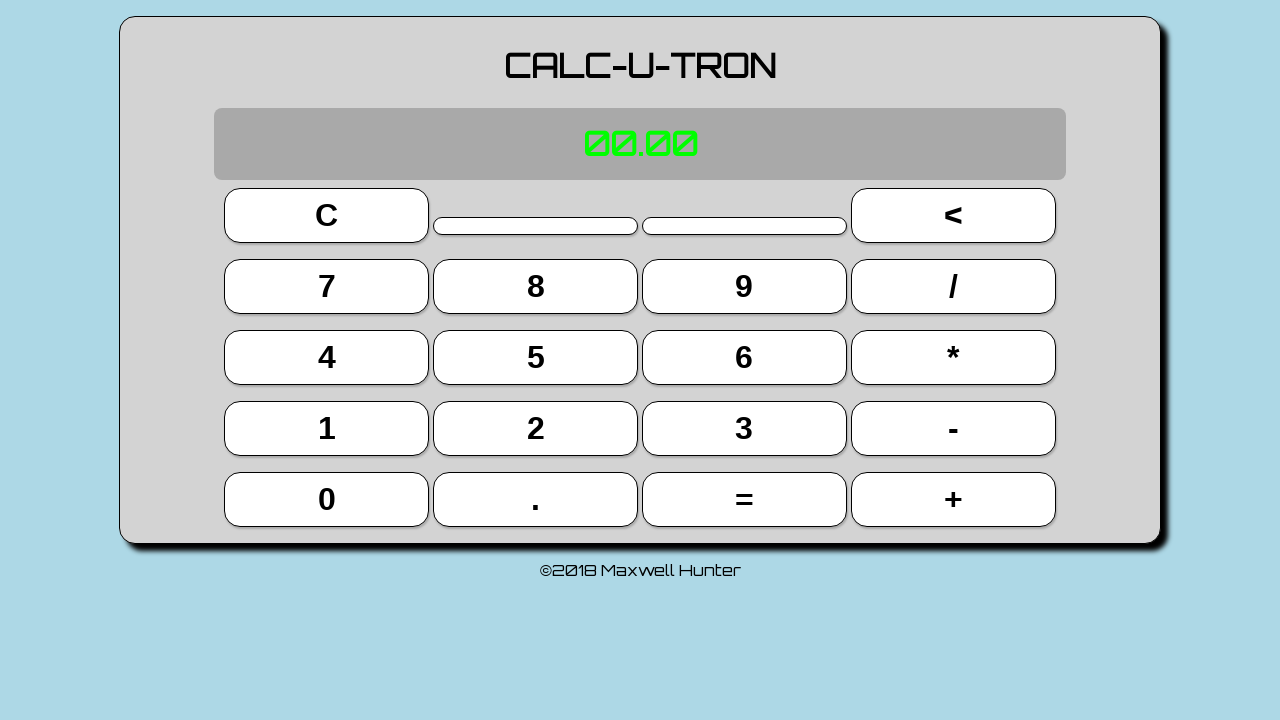

Located all calculator buttons
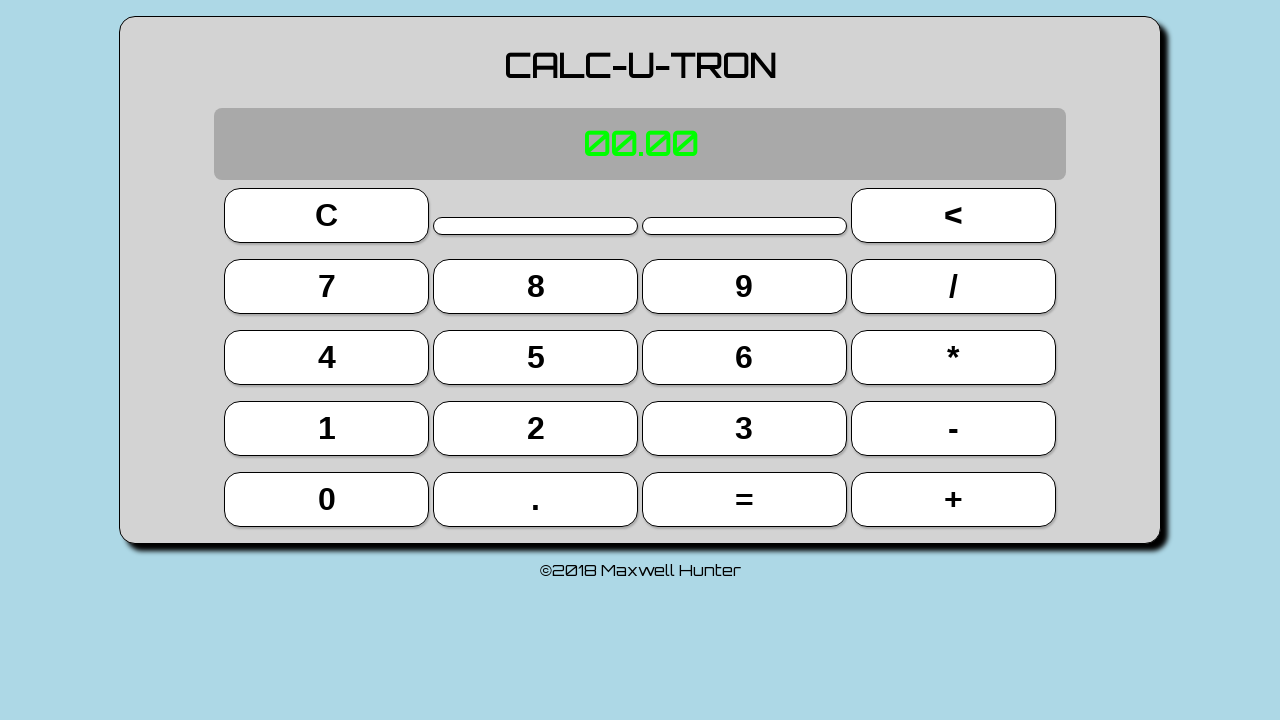

Got reference to button 5
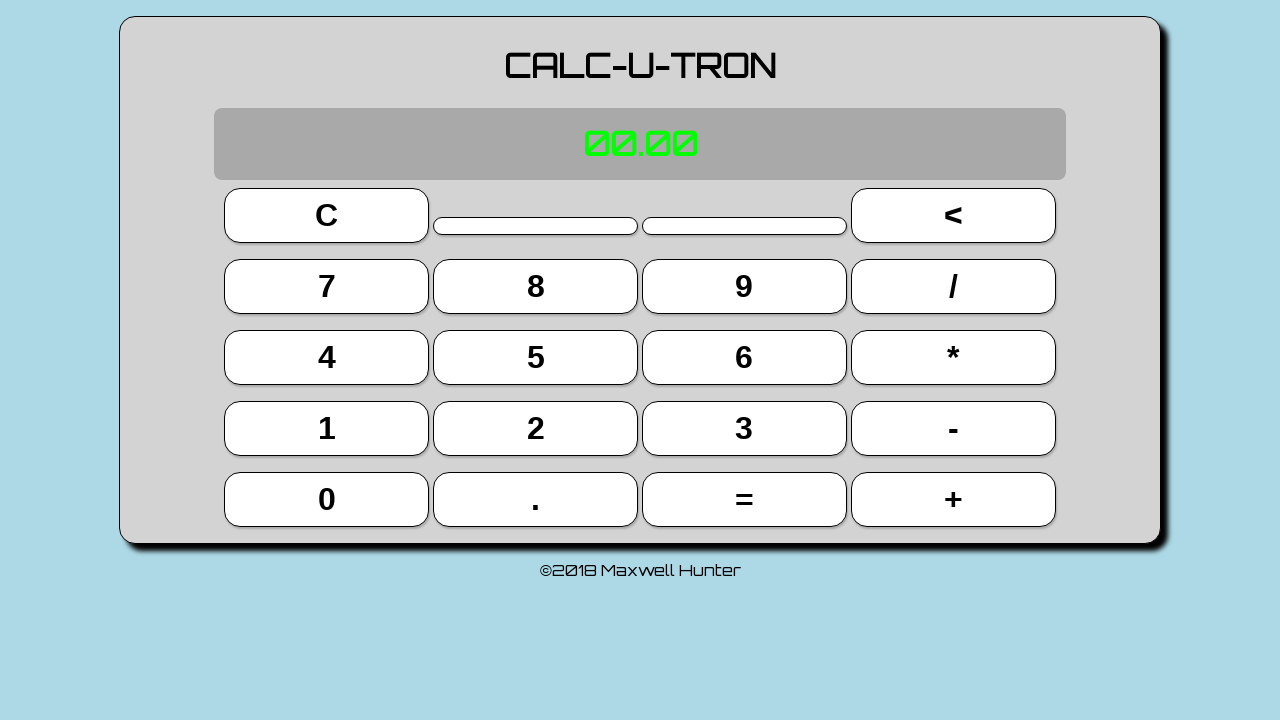

Got reference to button 7
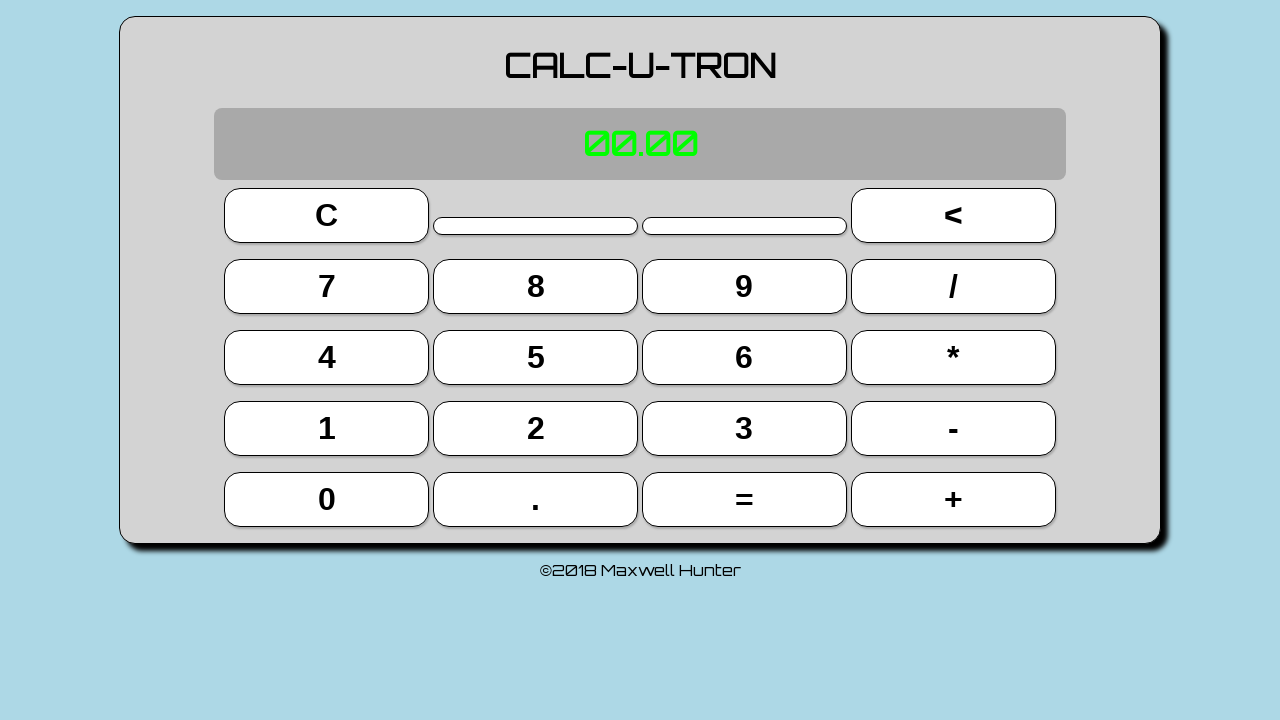

Got reference to plus button
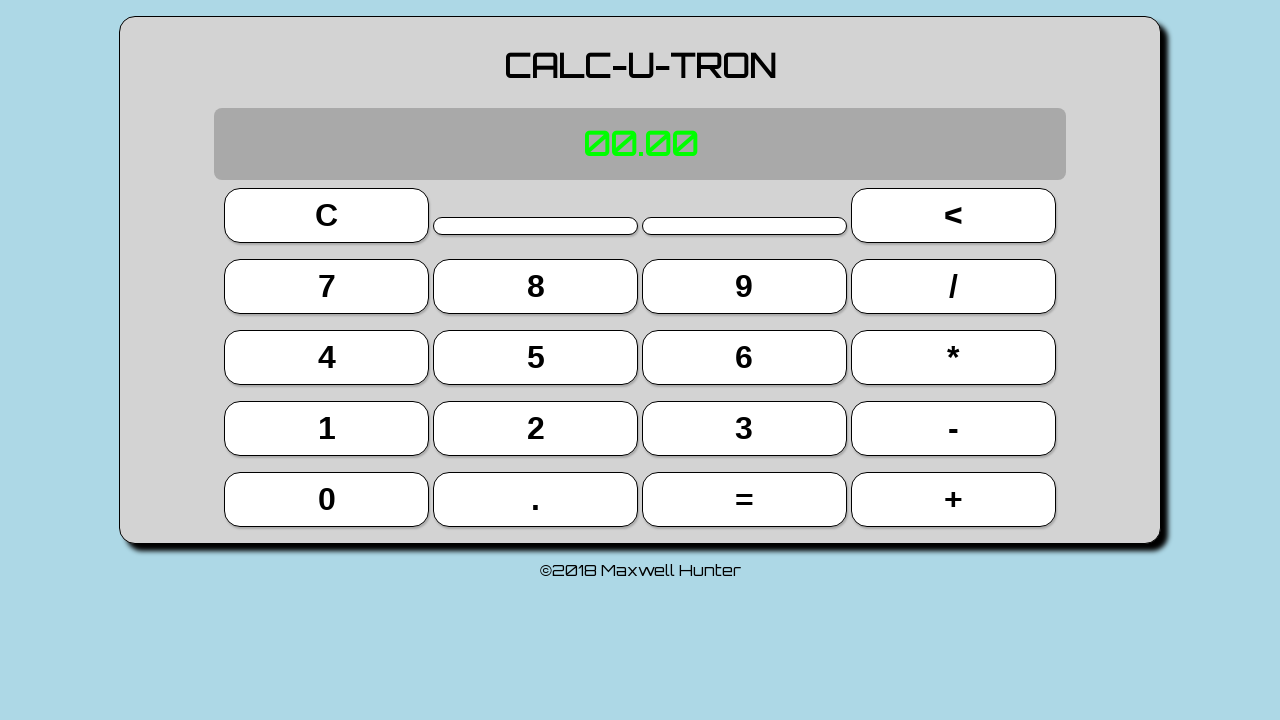

Clicked button 5 at (536, 357) on button >> nth=9
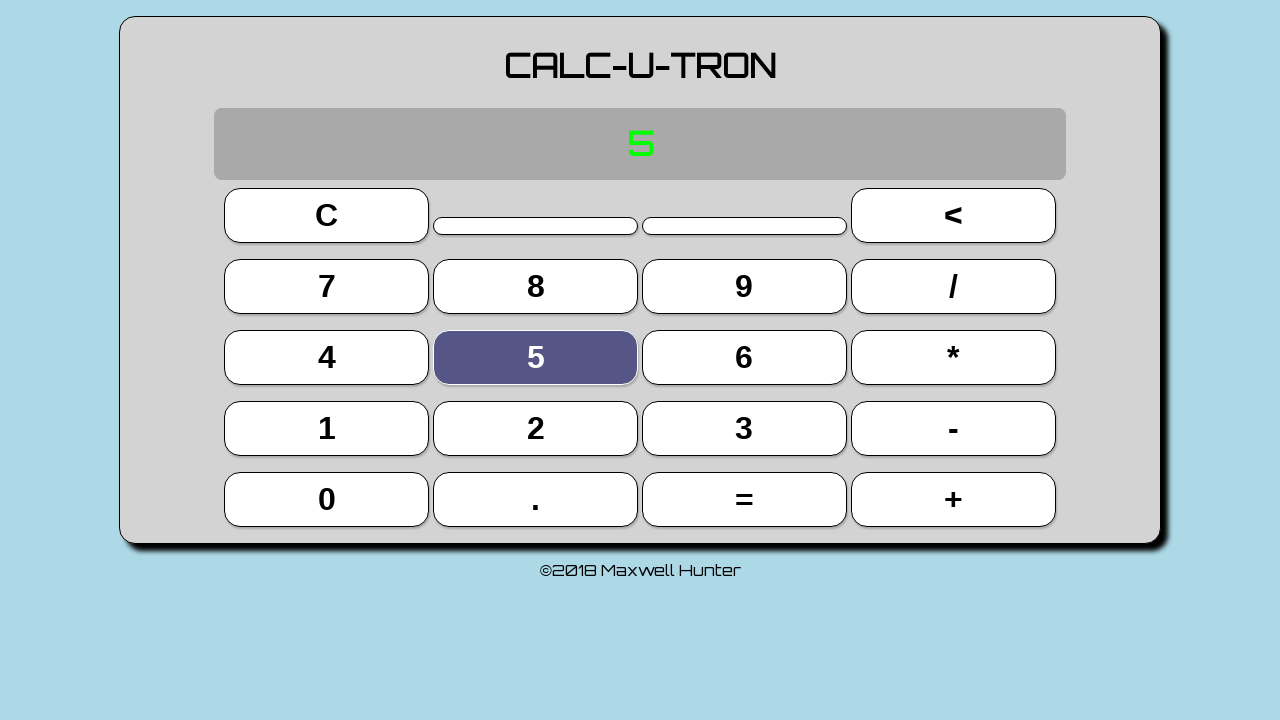

Clicked plus button at (953, 499) on button >> nth=19
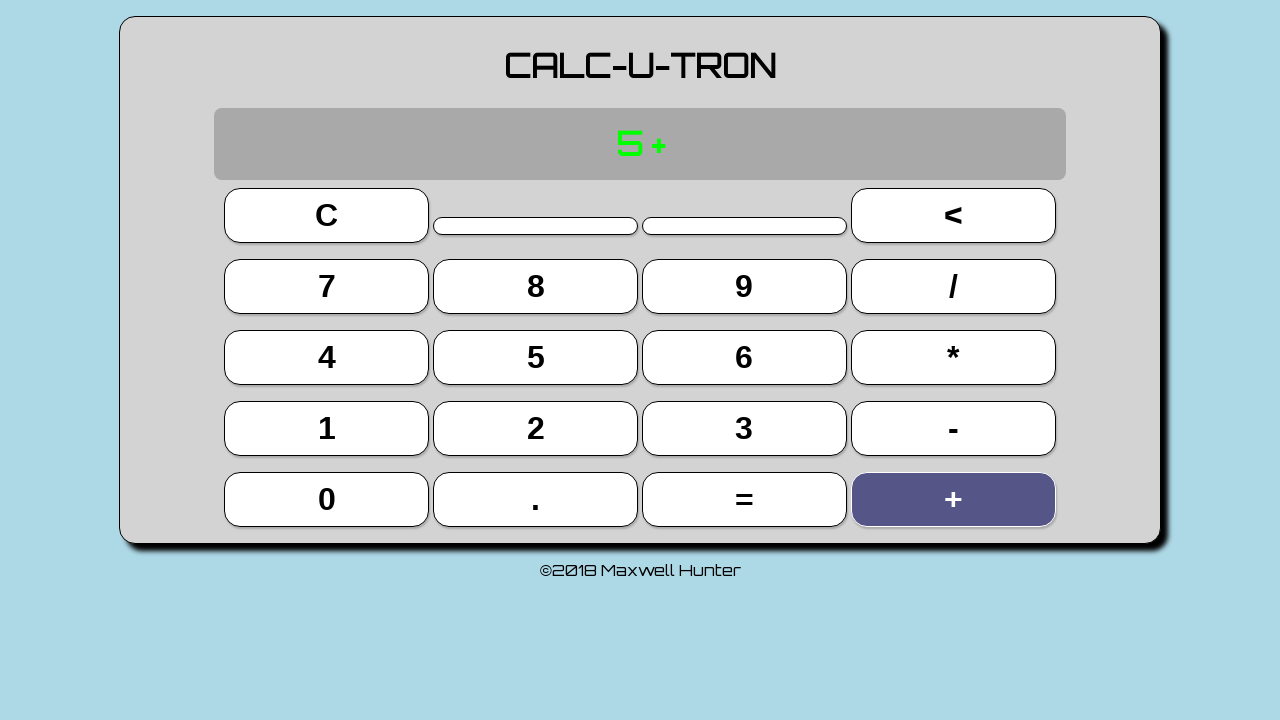

Clicked button 7 at (327, 286) on button >> nth=4
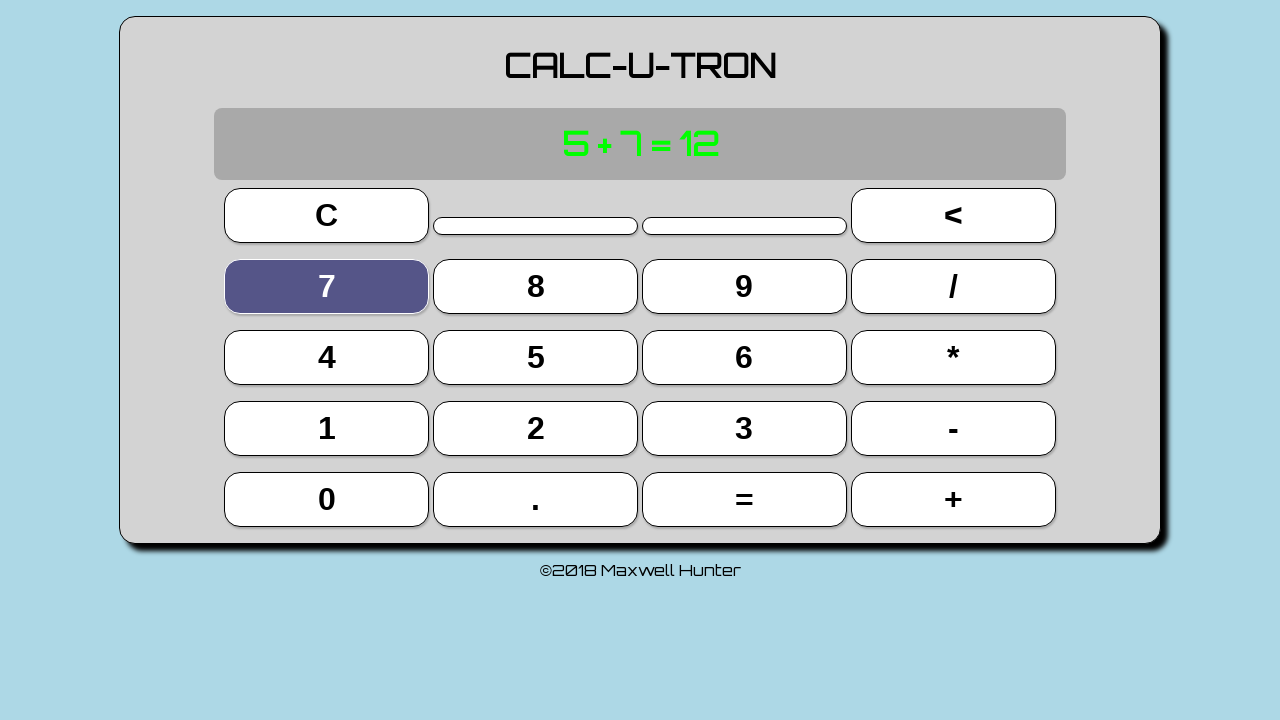

Clicked plus button again at (953, 499) on button >> nth=19
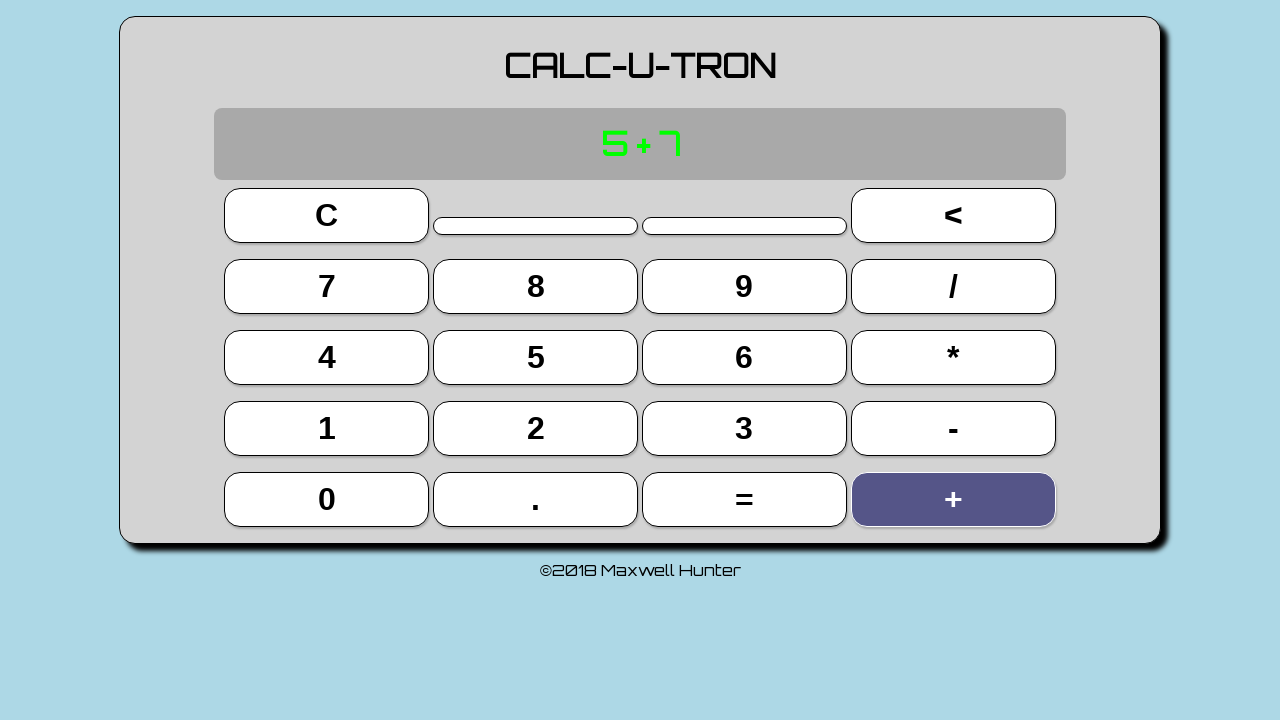

Located calculator display element
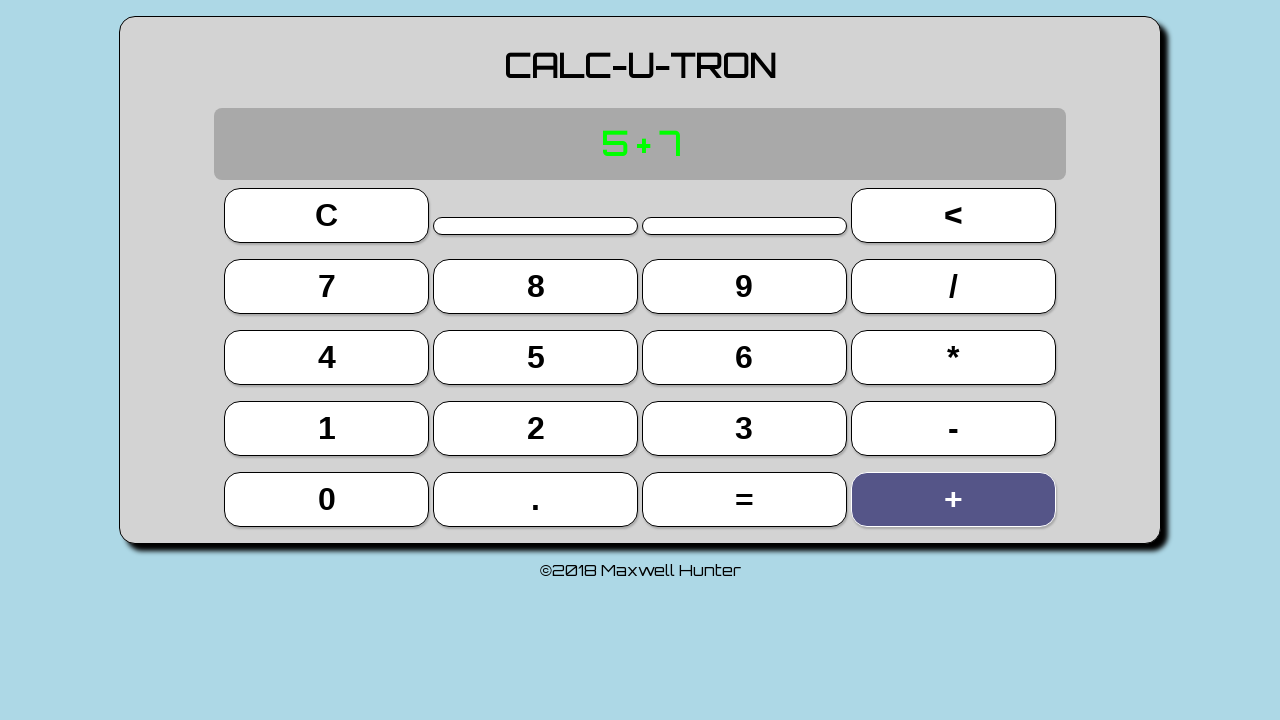

Verified display shows intermediate expression '5 + 7'
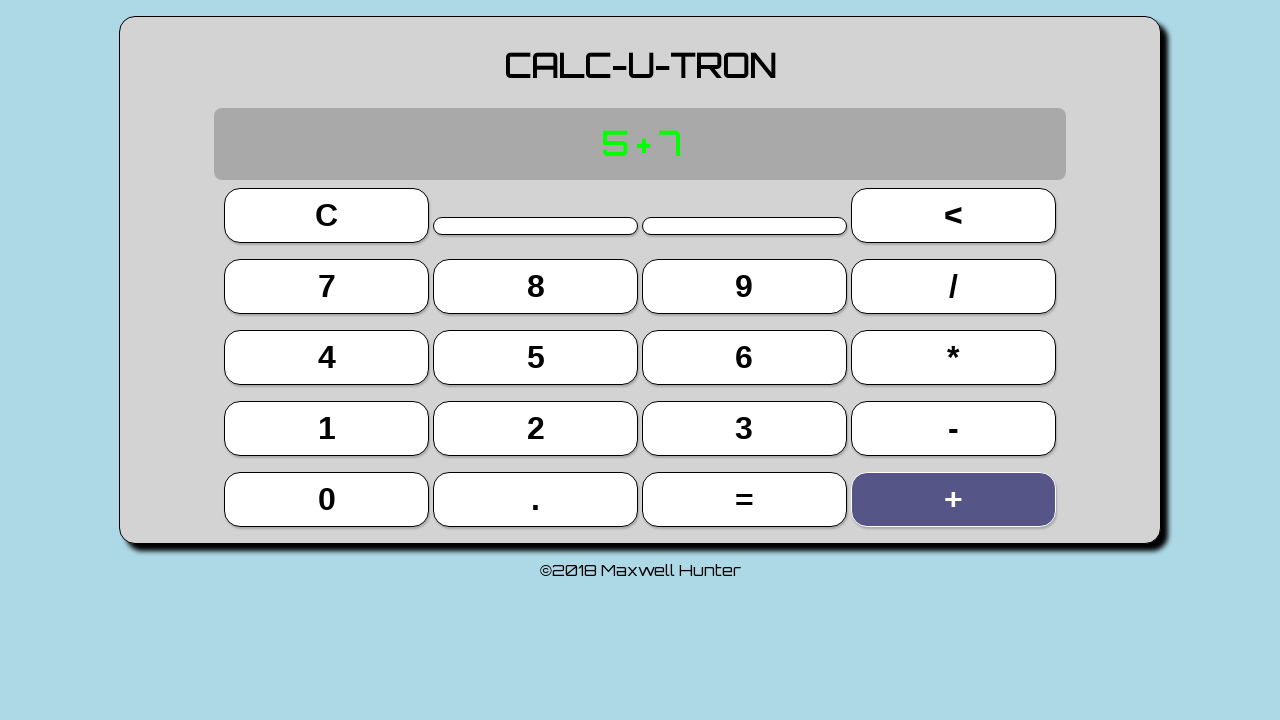

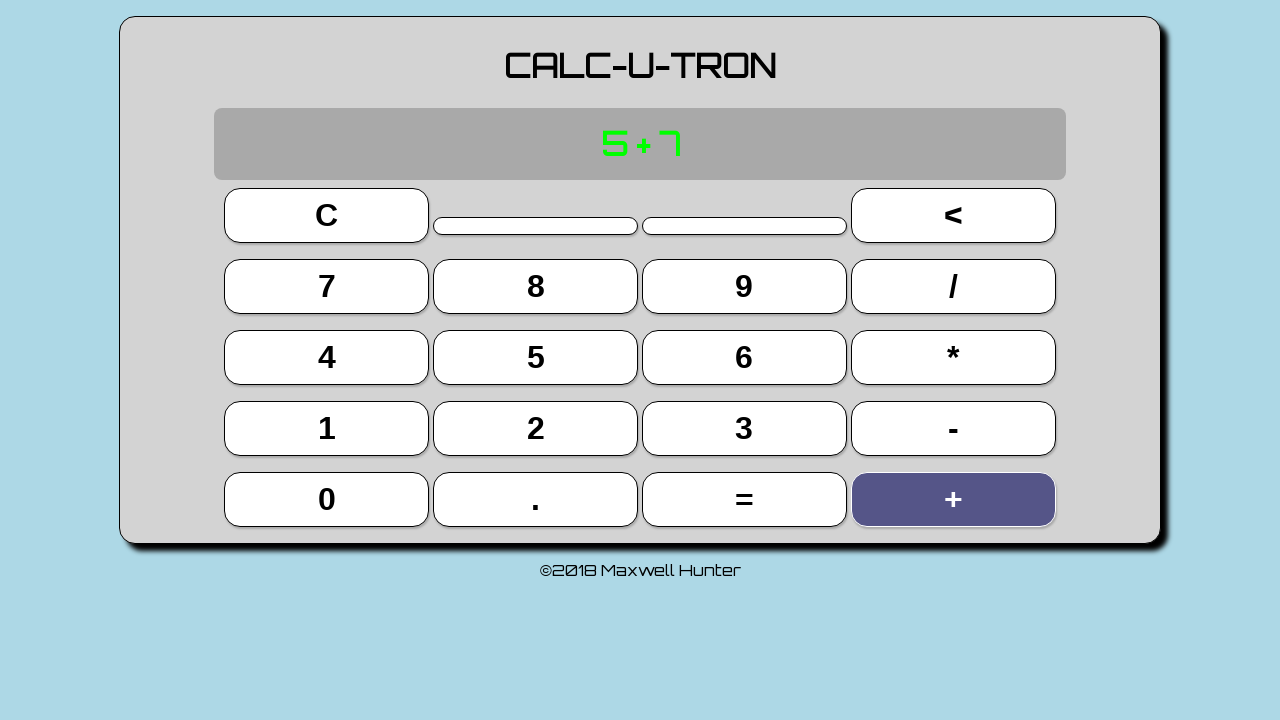